Navigates to a weather forecast page and waits for the weather icon image to load

Starting URL: https://pogoda.by/weather/numerical-weather-2/26850

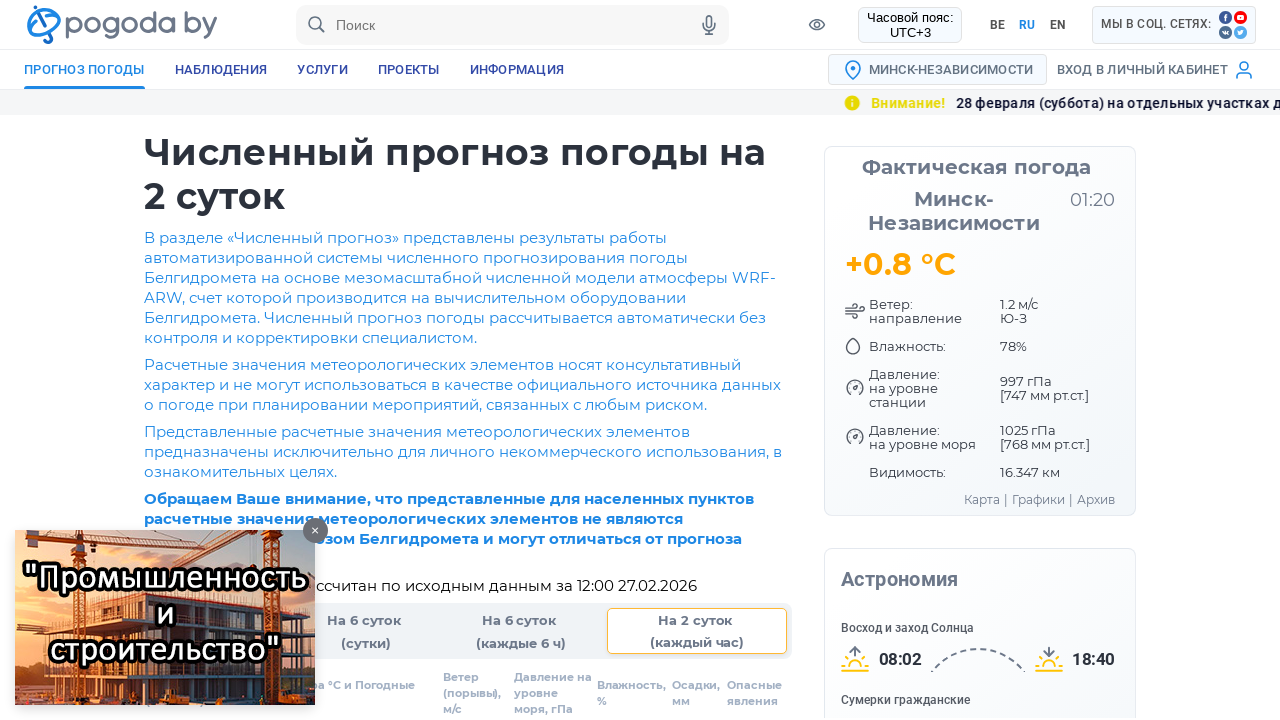

Navigated to weather forecast page at https://pogoda.by/weather/numerical-weather-2/26850
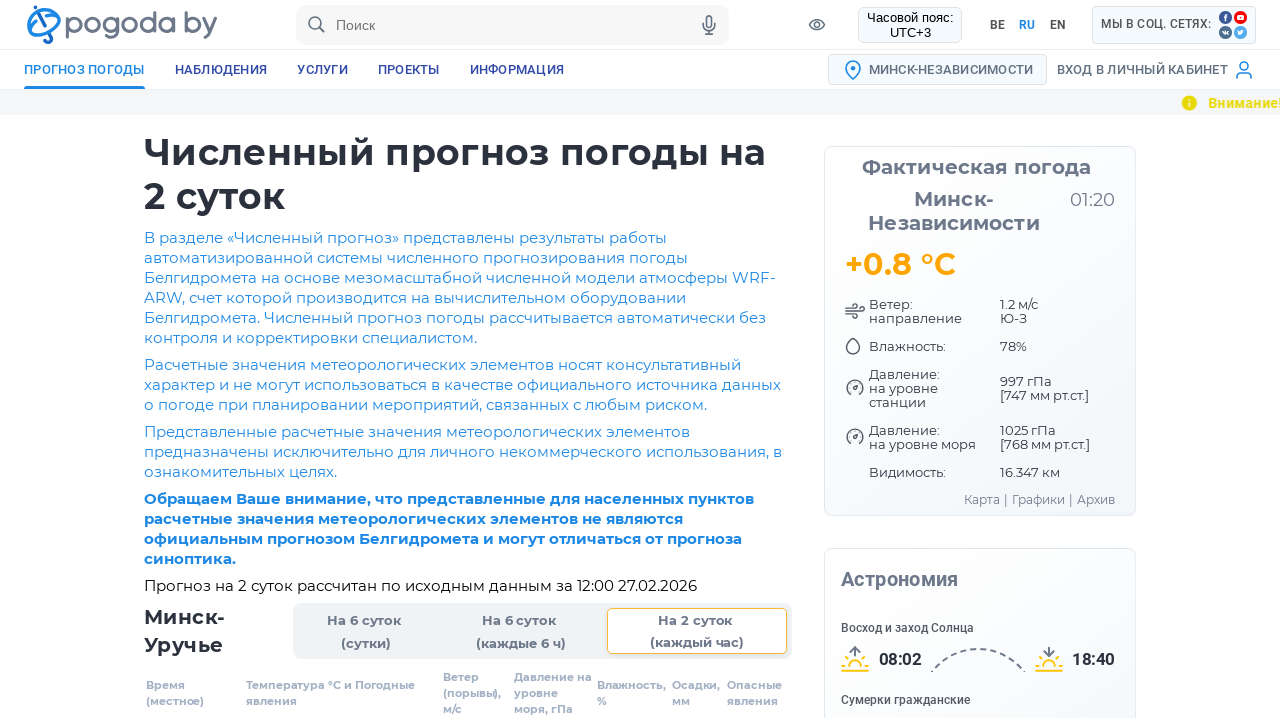

Weather icon image loaded successfully
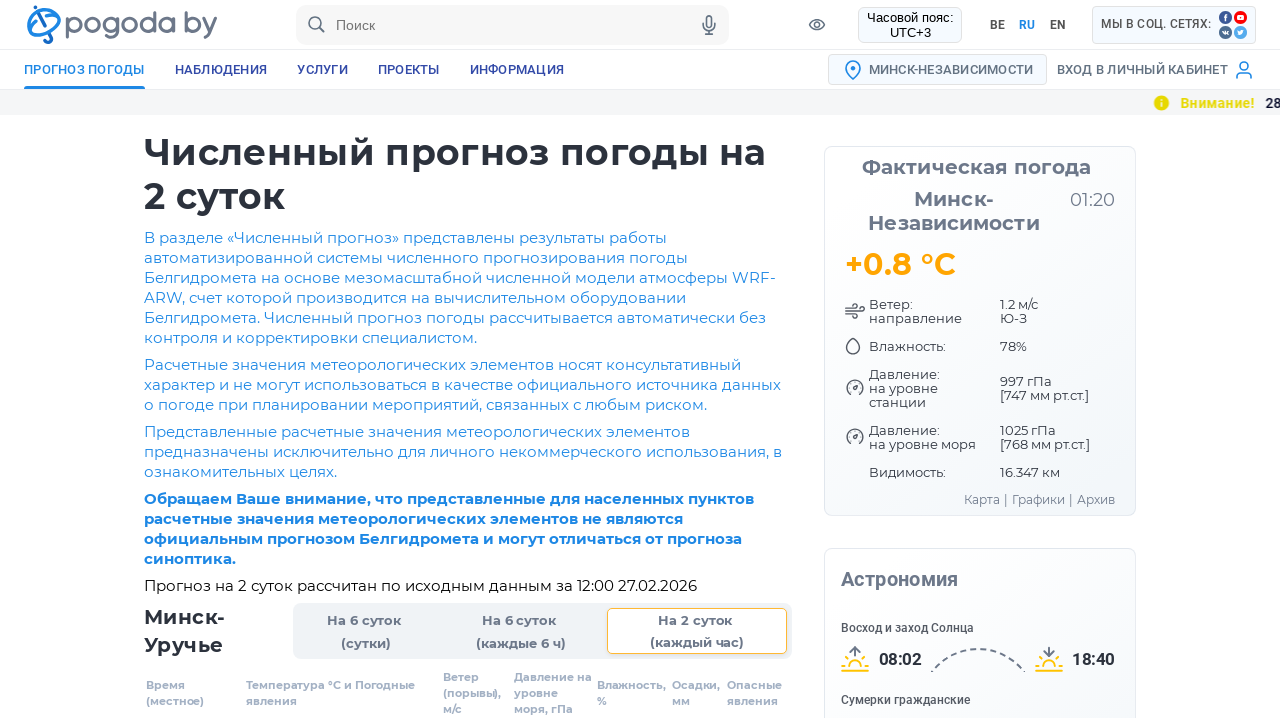

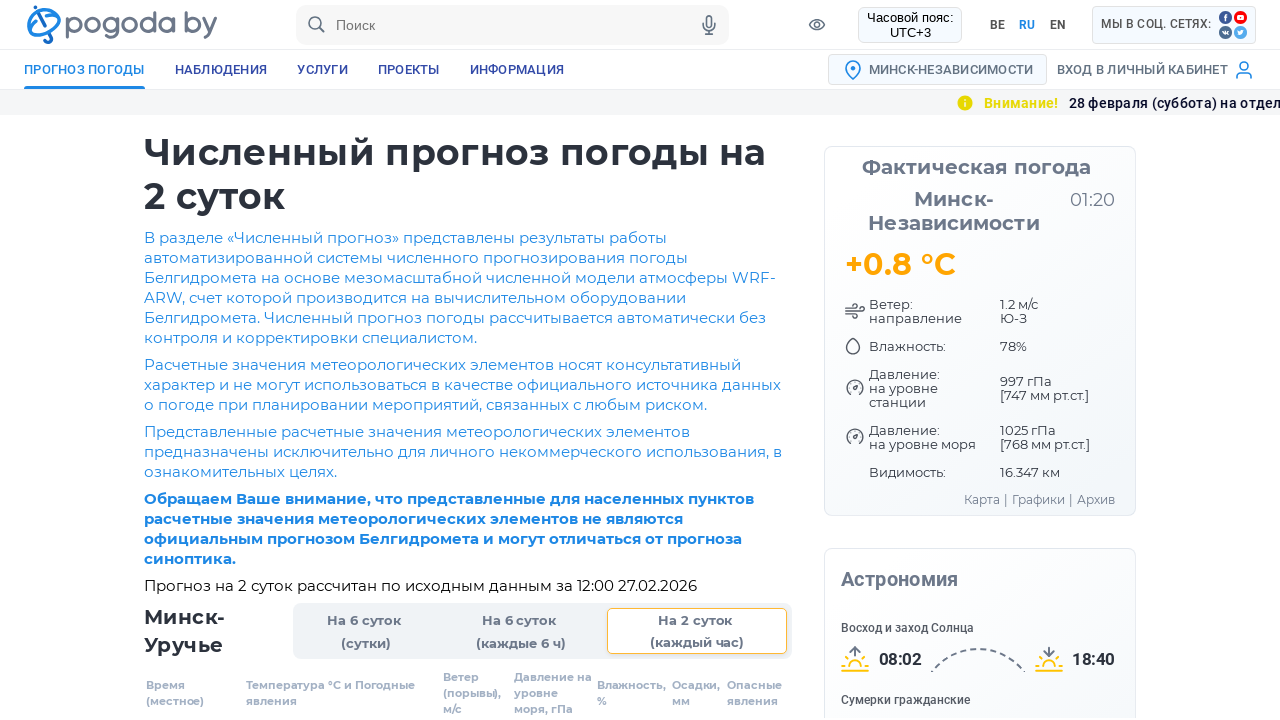